Navigates to a CSDN blog listing page and verifies that blog article links are present on the page

Starting URL: https://blog.csdn.net/lzw_java?type=blog

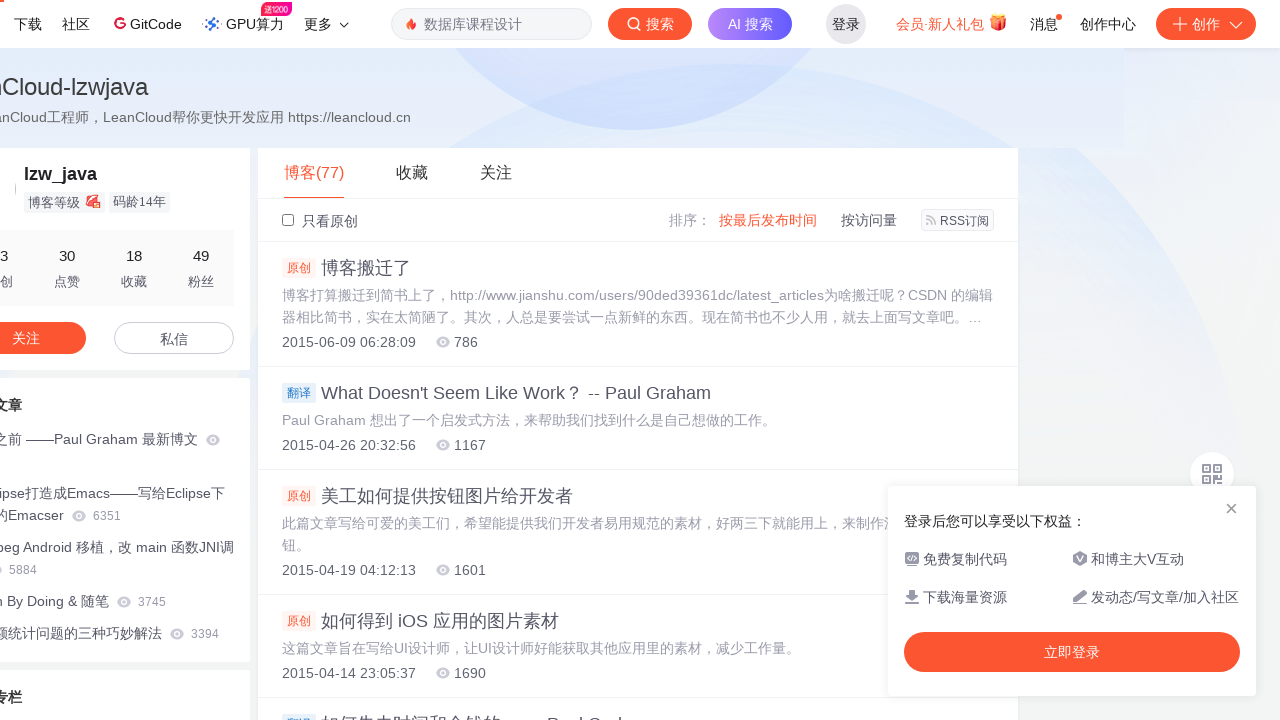

Waited for blog article links to be present on CSDN blog listing page
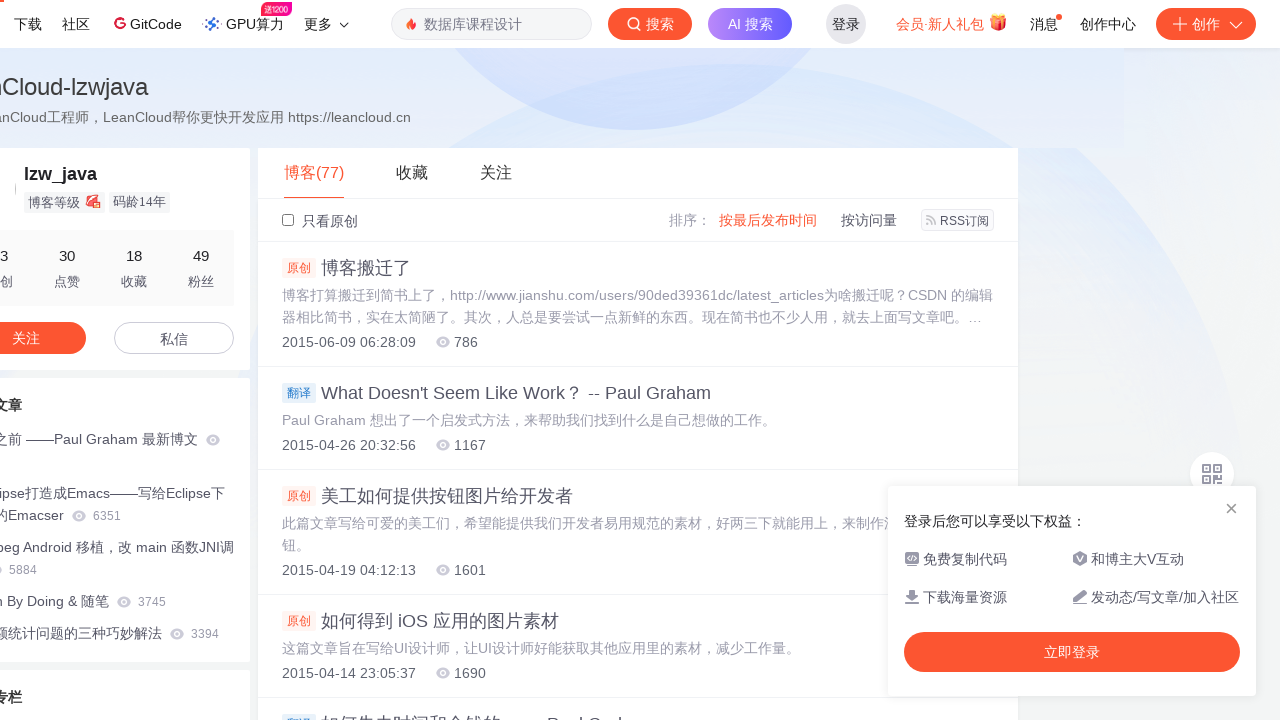

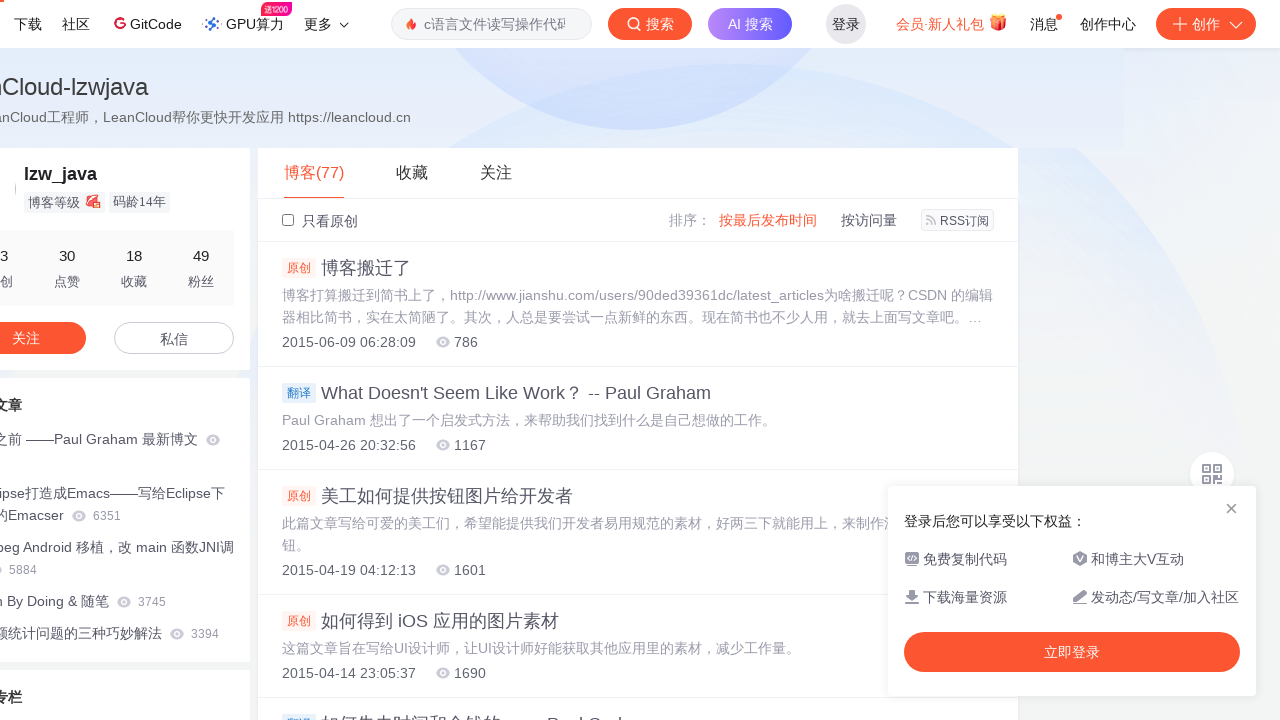